Tests handling a JavaScript alert popup by clicking a link that triggers an alert, accepting it, and retrieving the alert text

Starting URL: https://www.selenium.dev/documentation/en/webdriver/js_alerts_prompts_and_confirmations/

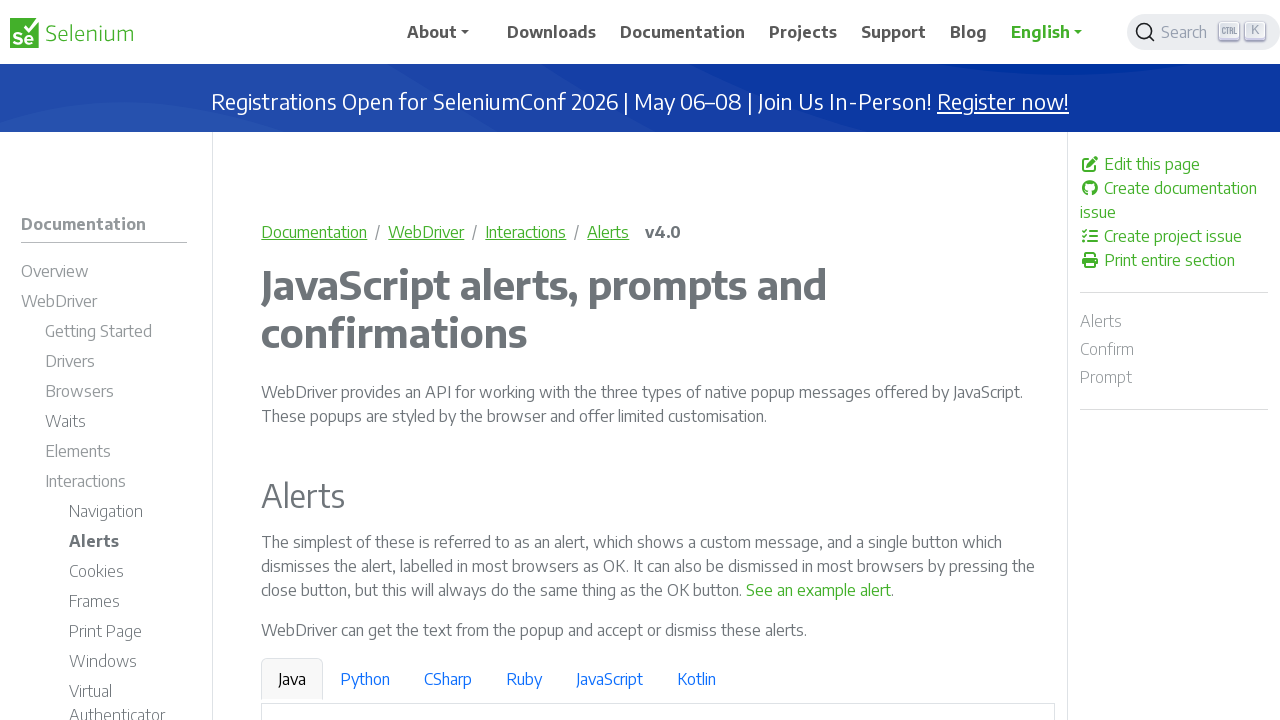

Clicked link to trigger JavaScript alert at (819, 590) on text=See an example alert
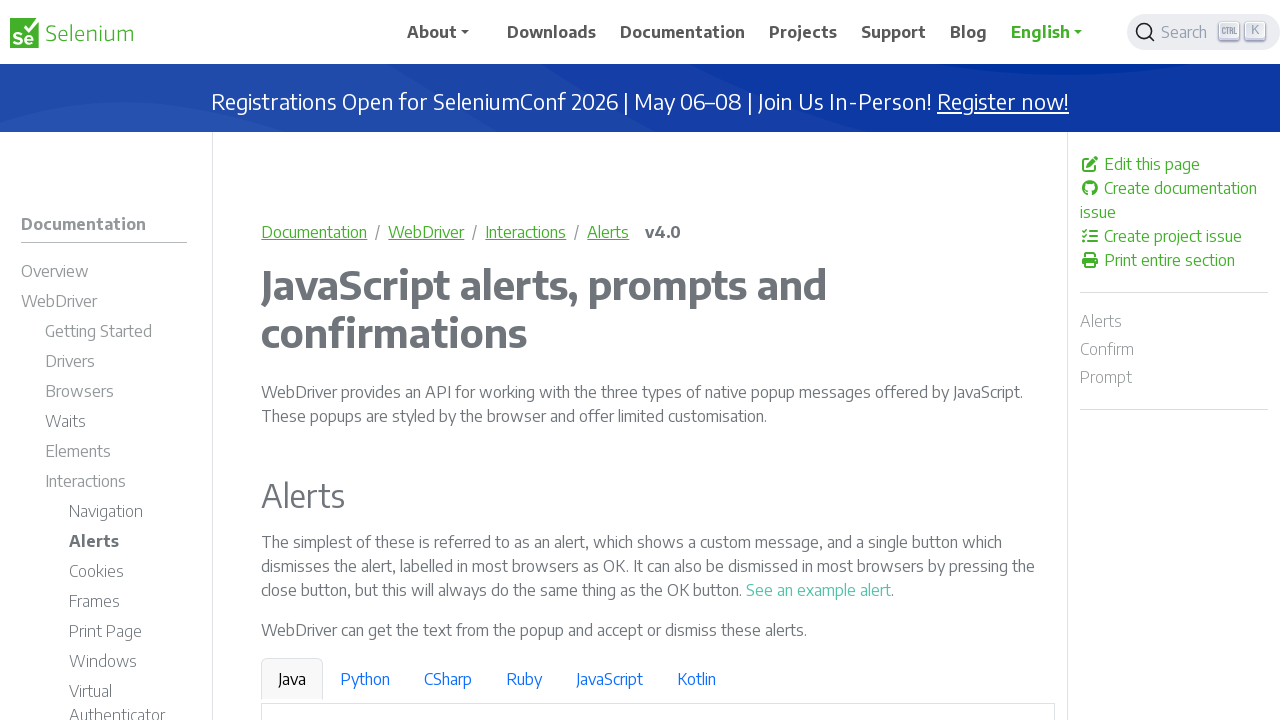

Set up alert handler to accept the dialog
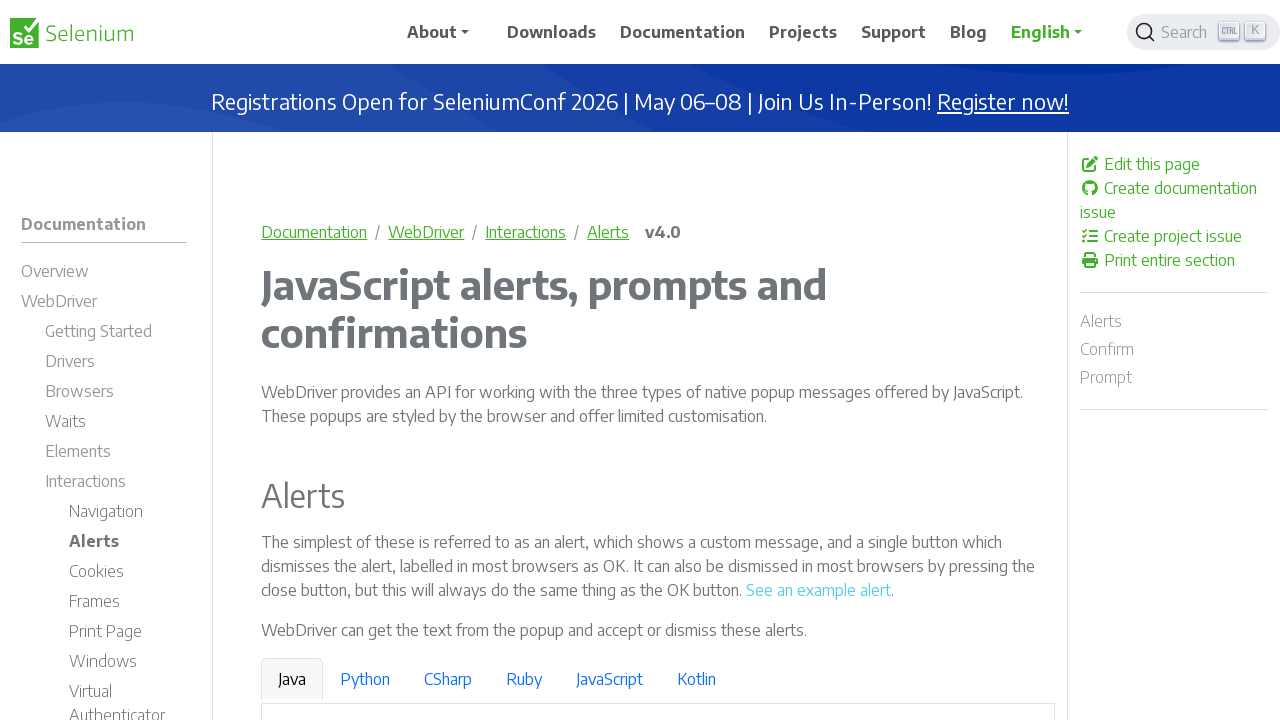

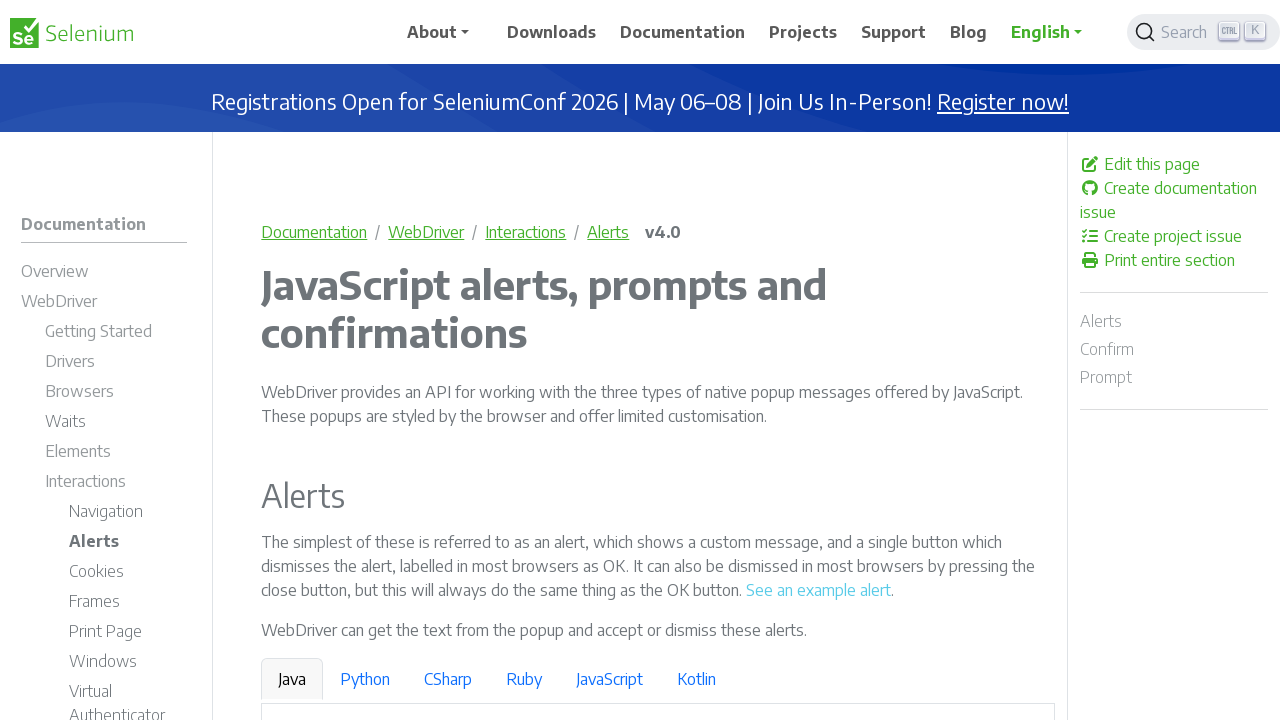